Tests that form elements (email input, education textarea, and age radio button) are displayed and interacts with them by filling text and clicking the radio button

Starting URL: https://automationfc.github.io/basic-form/index.html

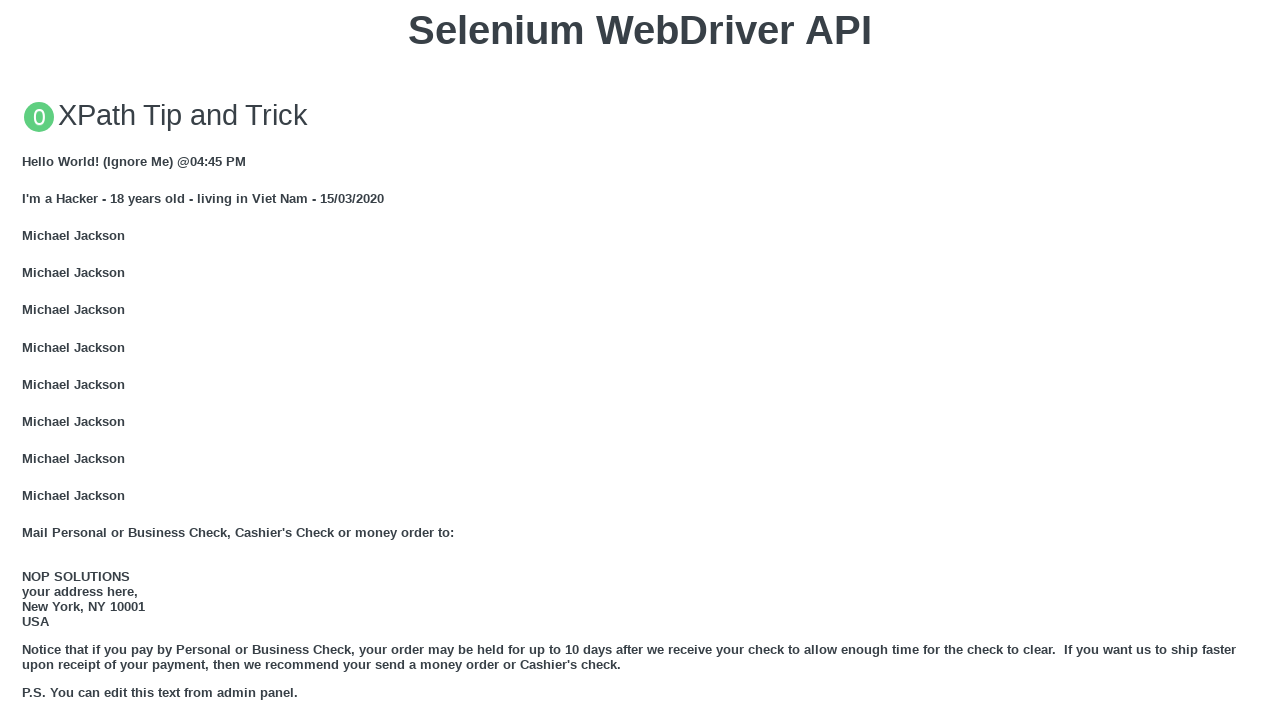

Located email input field
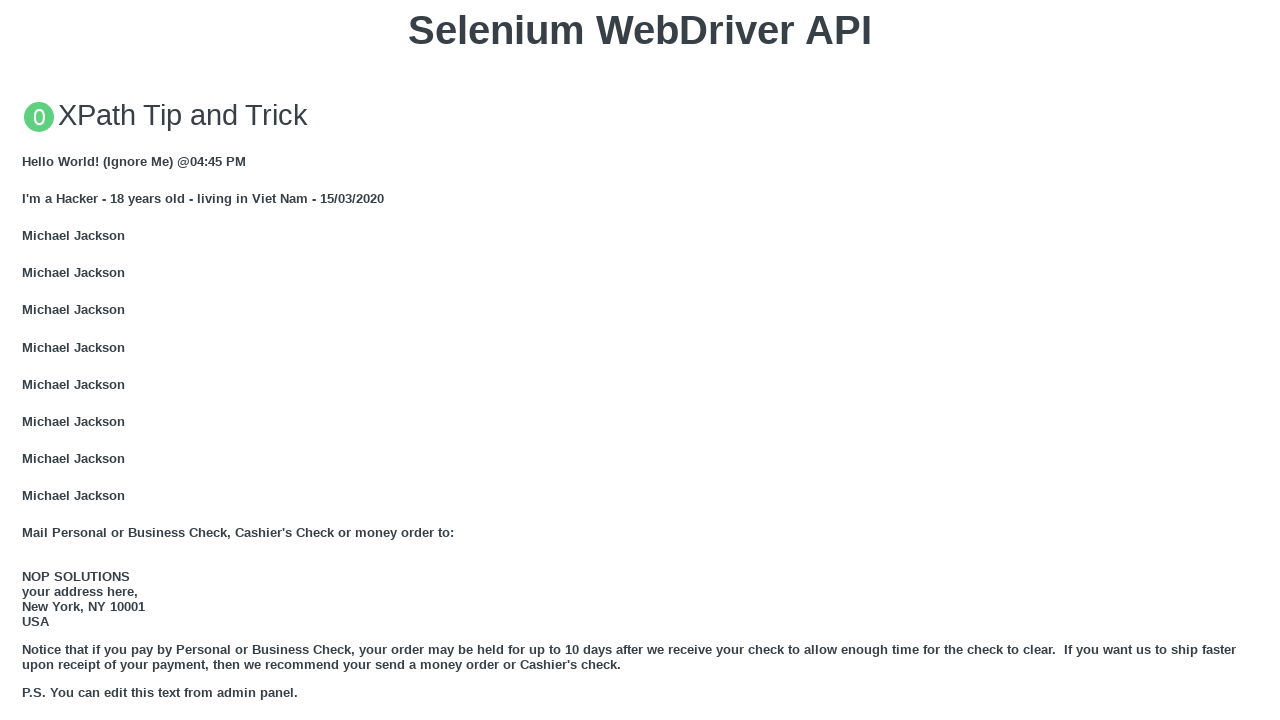

Verified email input field is visible
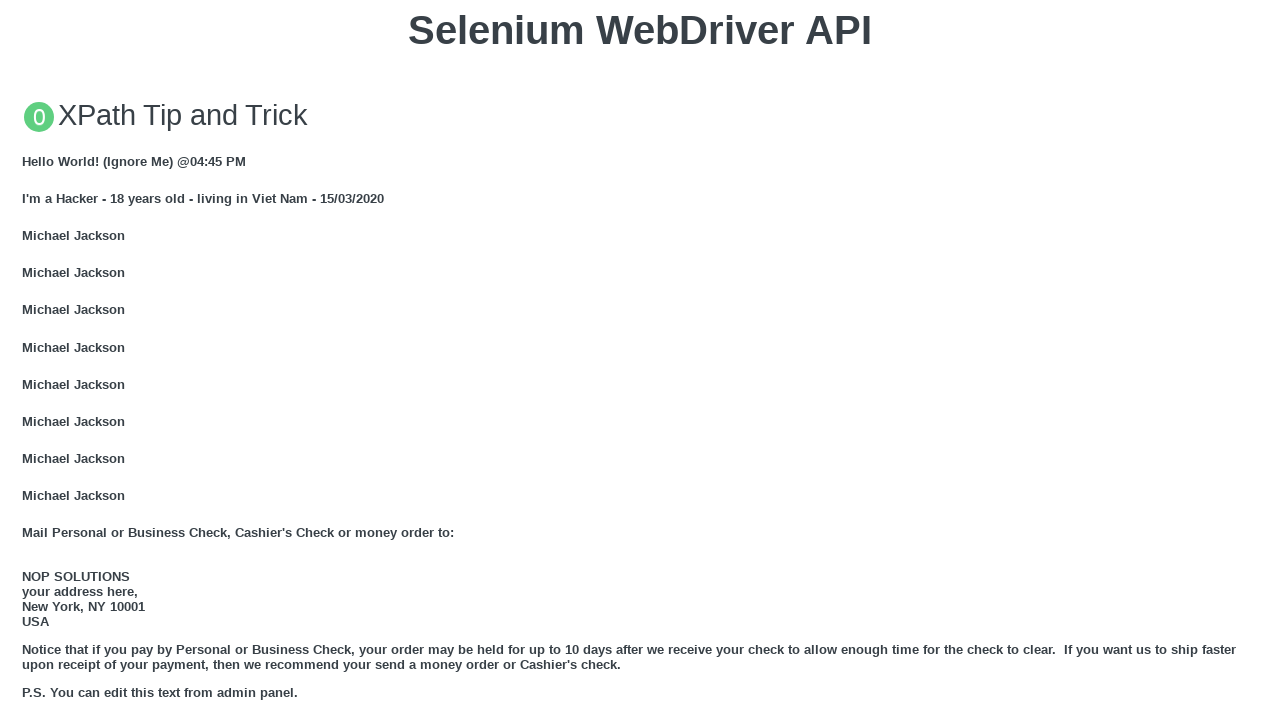

Filled email input field with 'Automation Testing' on #mail
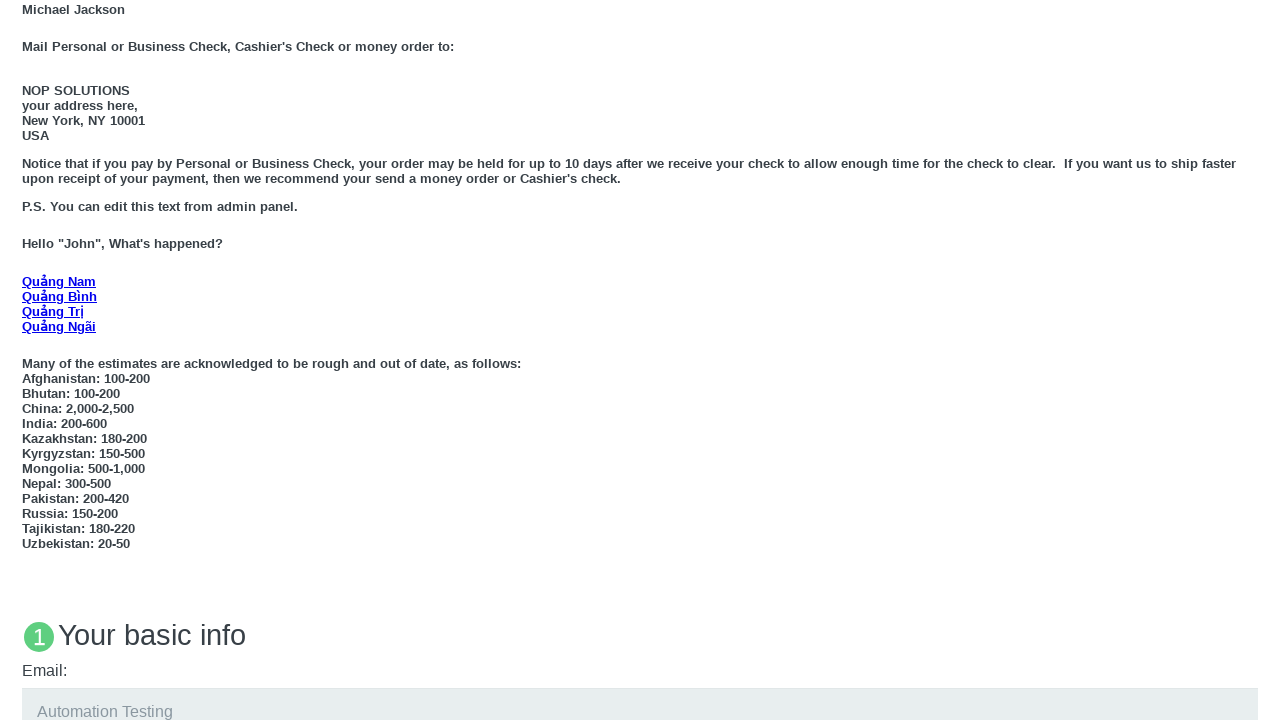

Located education textarea field
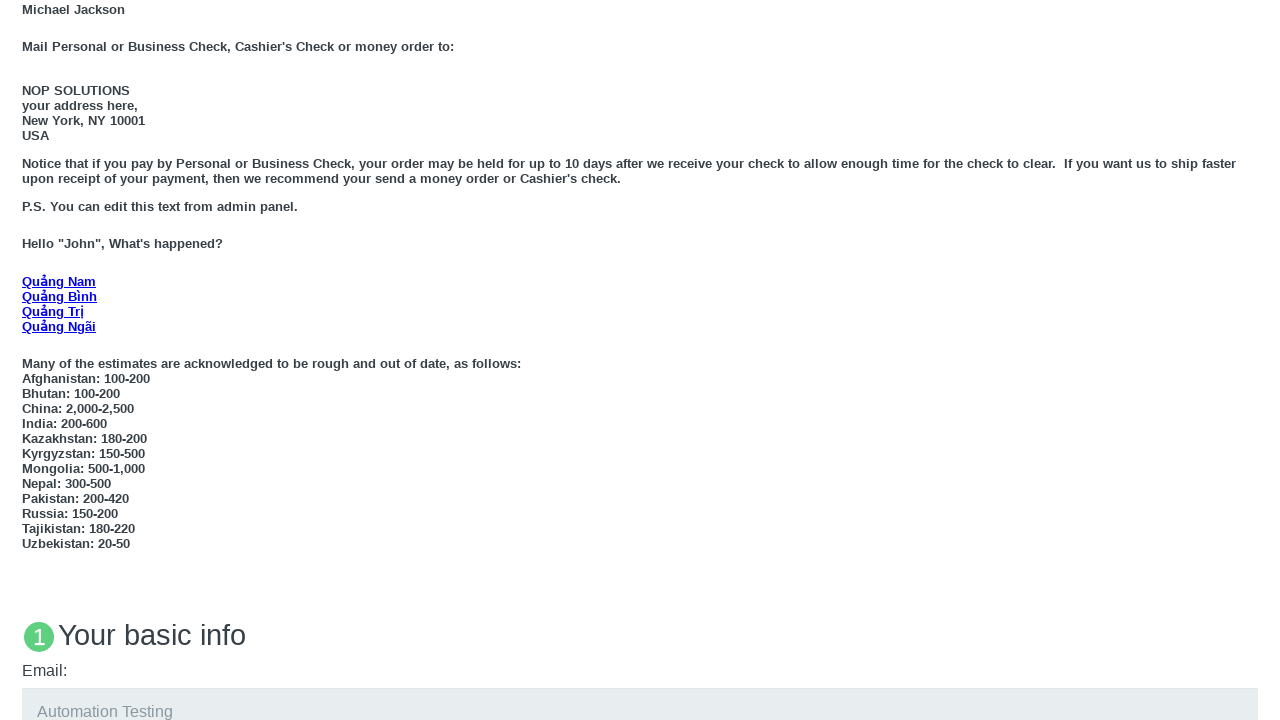

Verified education textarea field is visible
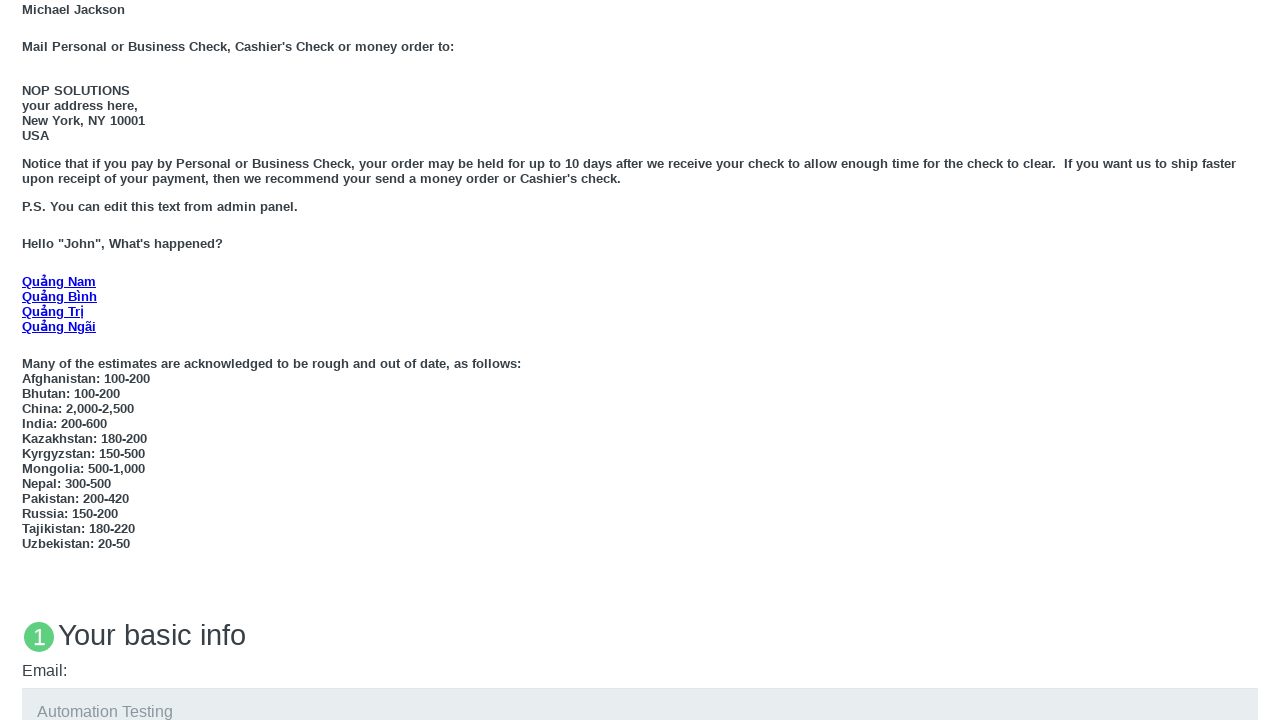

Filled education textarea field with 'Automation Testing' on #edu
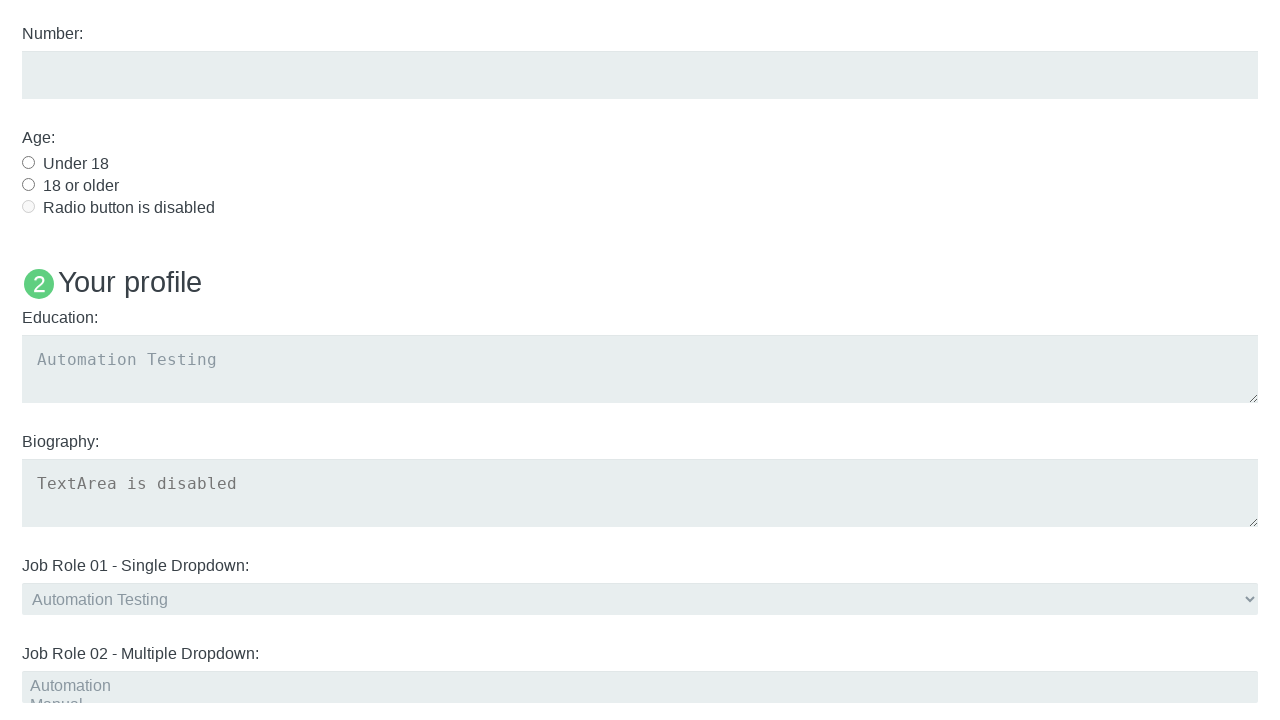

Located age radio button (under 18)
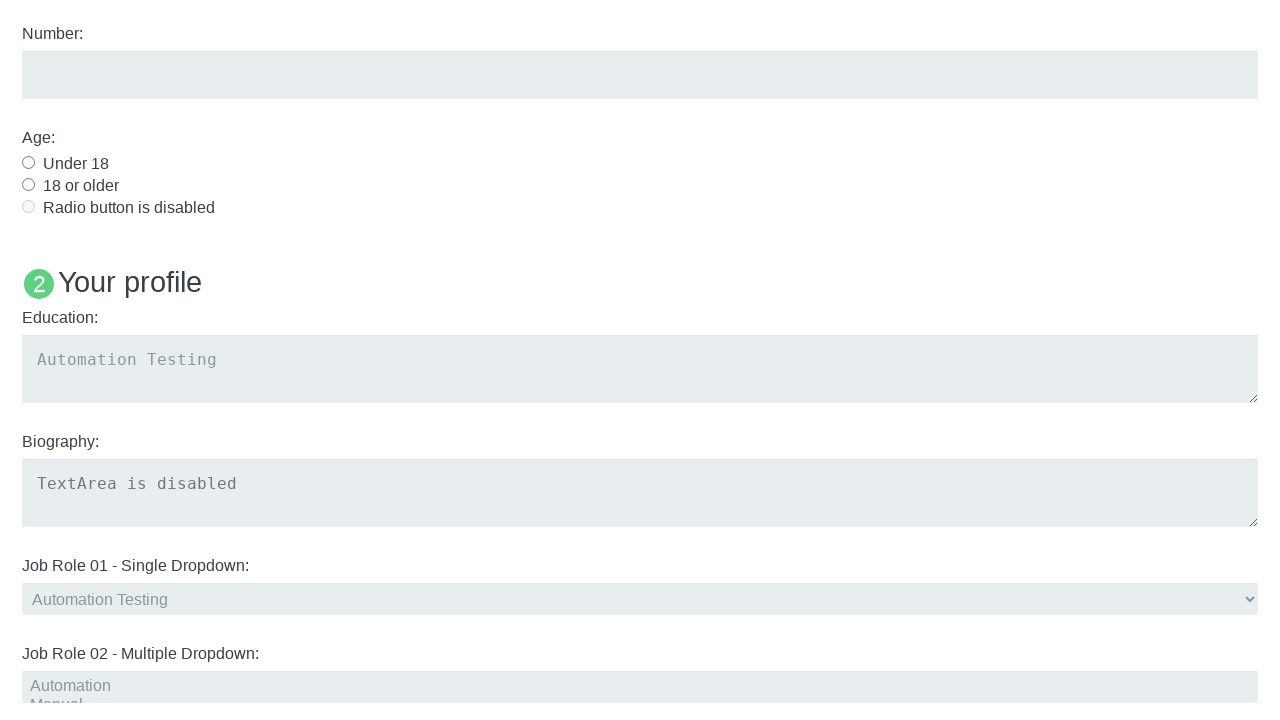

Verified age radio button is visible
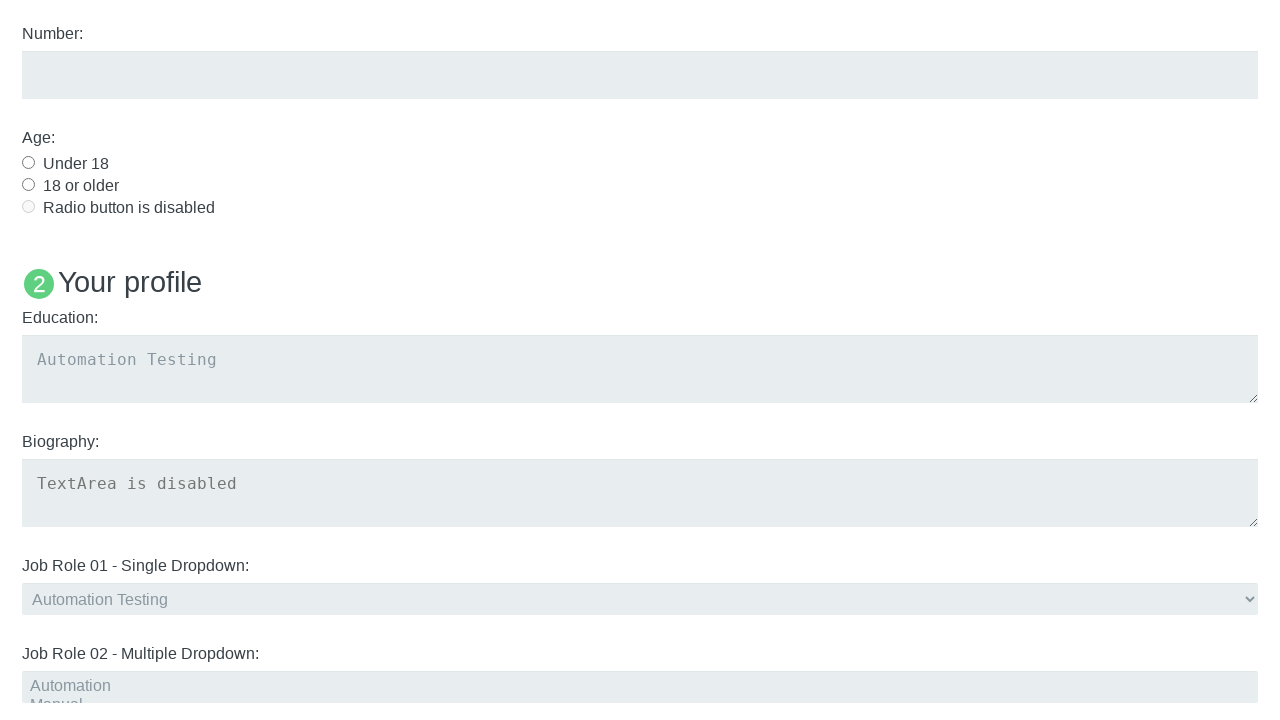

Clicked age radio button (under 18) at (28, 162) on #under_18
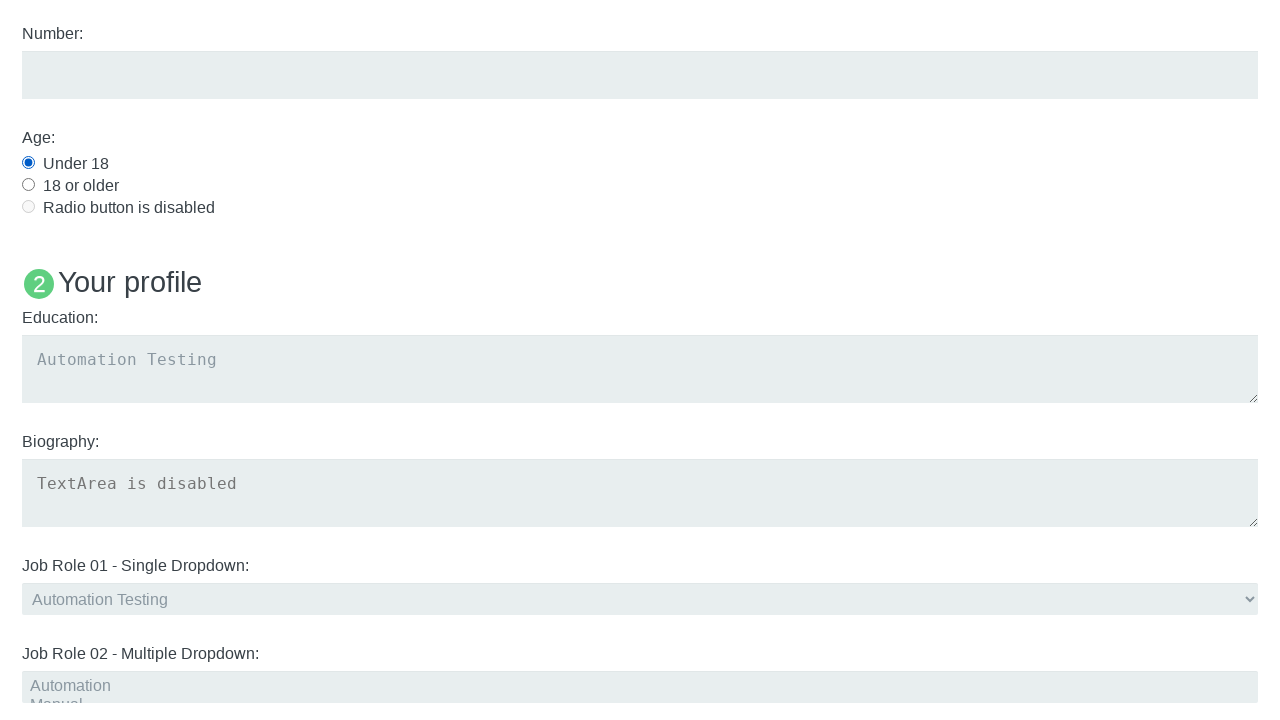

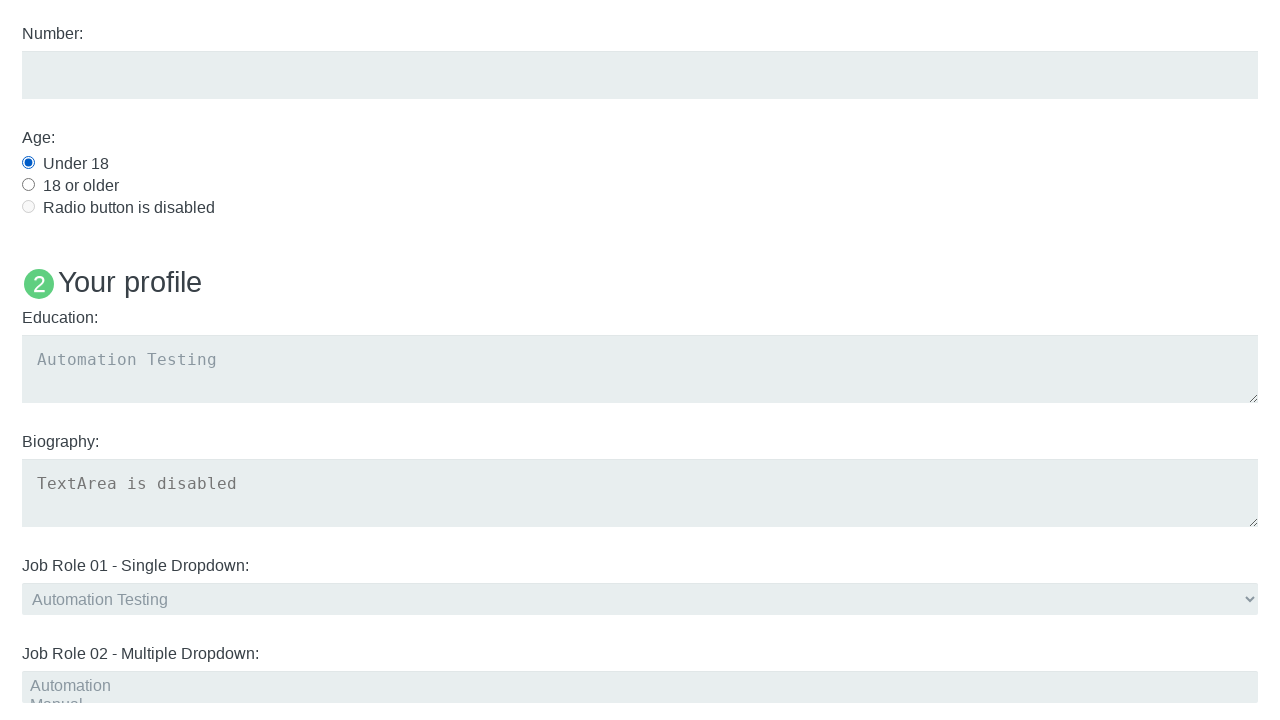